Tests dynamic loading by clicking start button and waiting for the loading indicator to disappear before verifying "Hello World!" text

Starting URL: https://the-internet.herokuapp.com/dynamic_loading/1

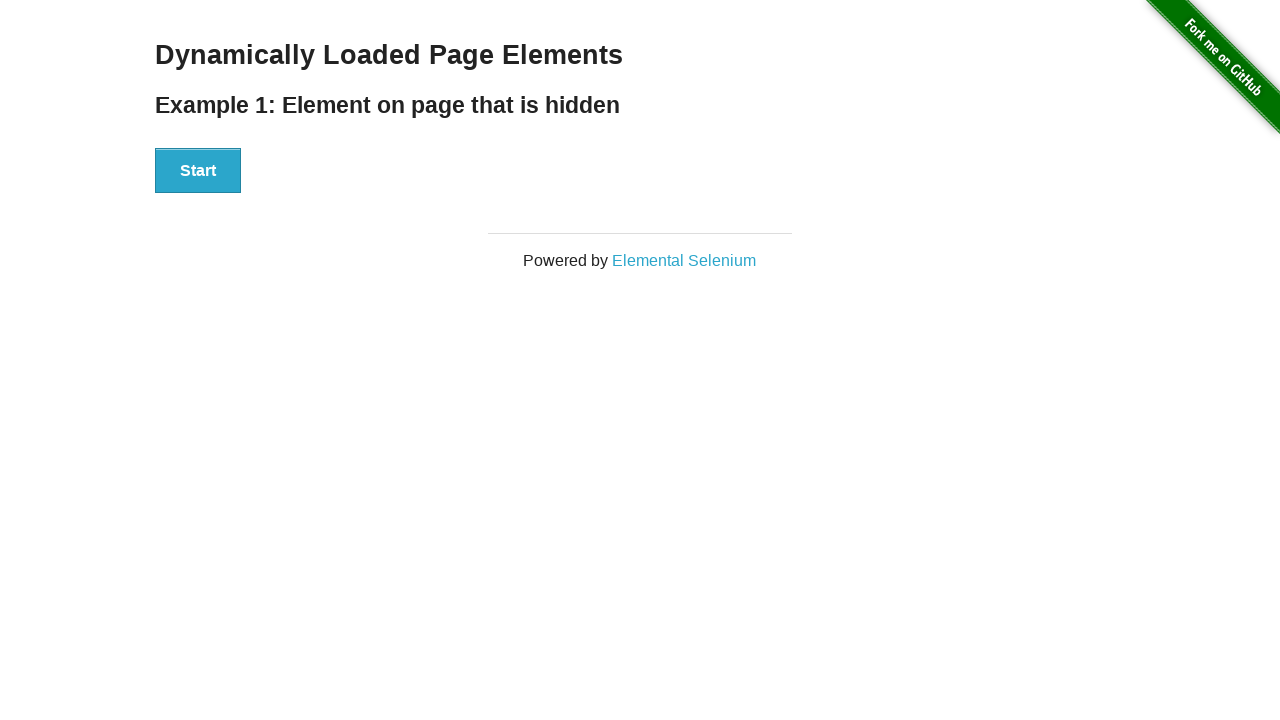

Clicked the Start button to trigger dynamic loading at (198, 171) on xpath=//button
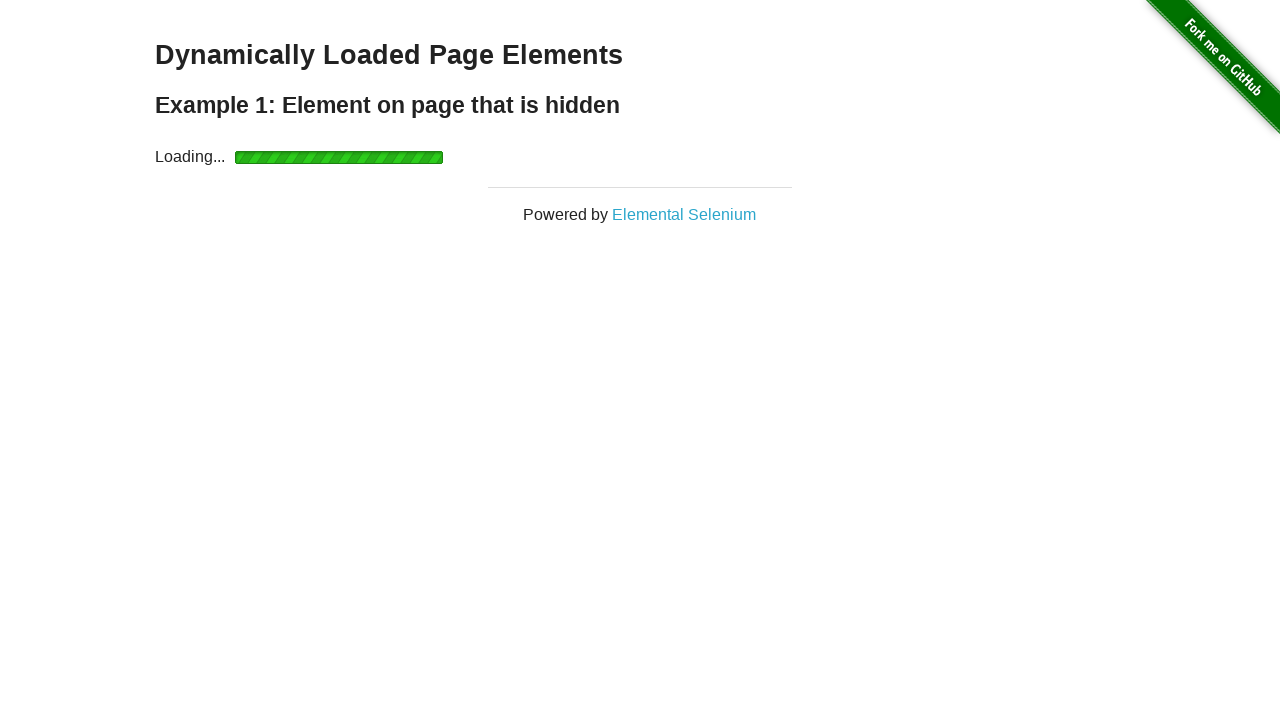

Loading indicator disappeared
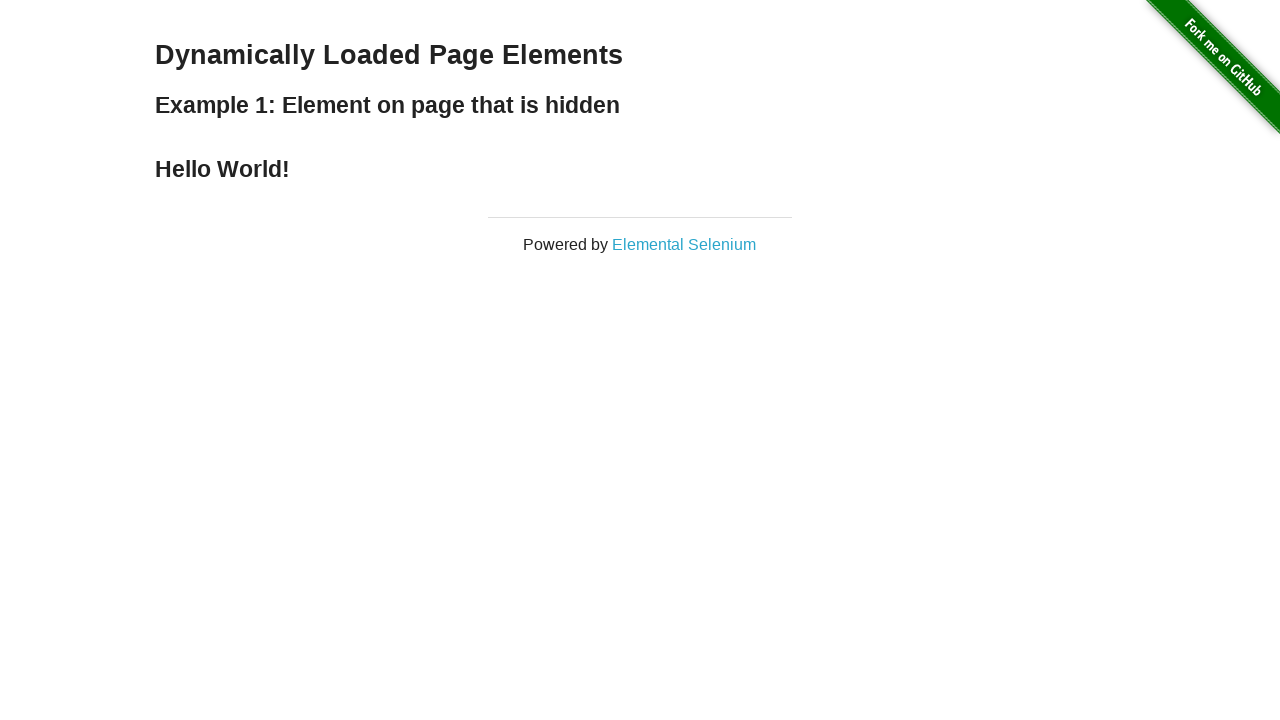

Located the Hello World! element
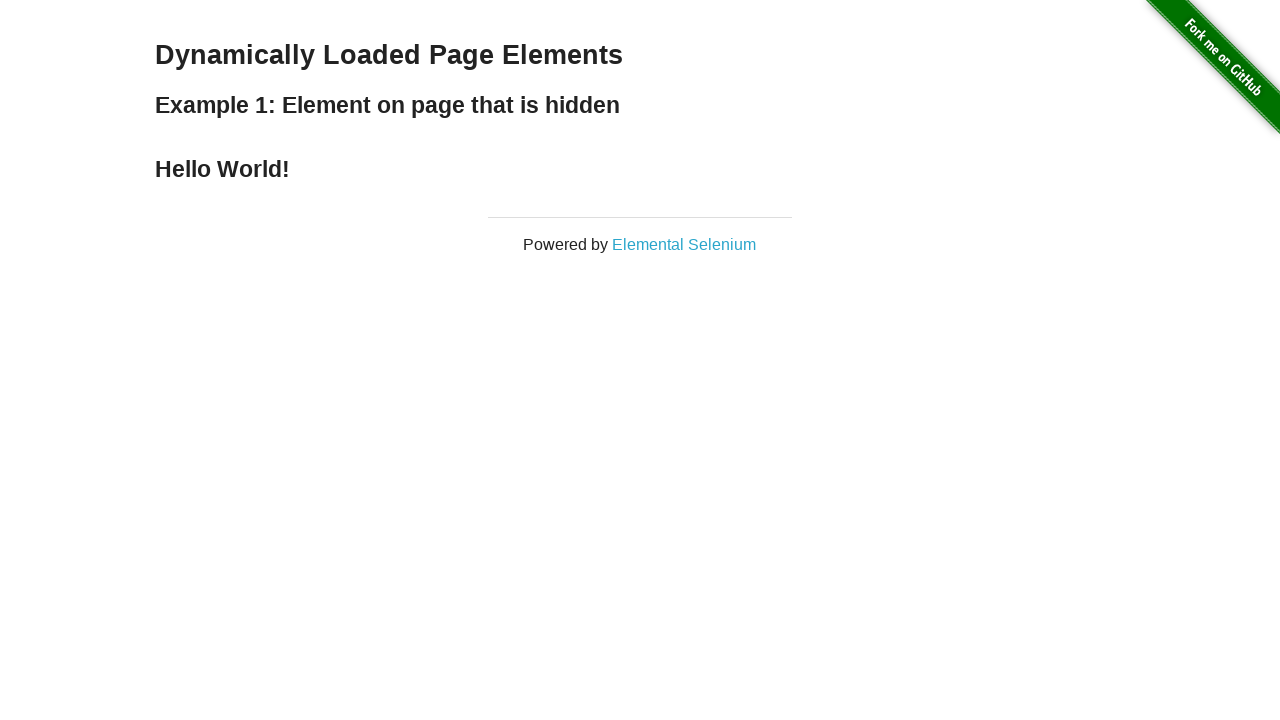

Verified 'Hello World!' text is displayed
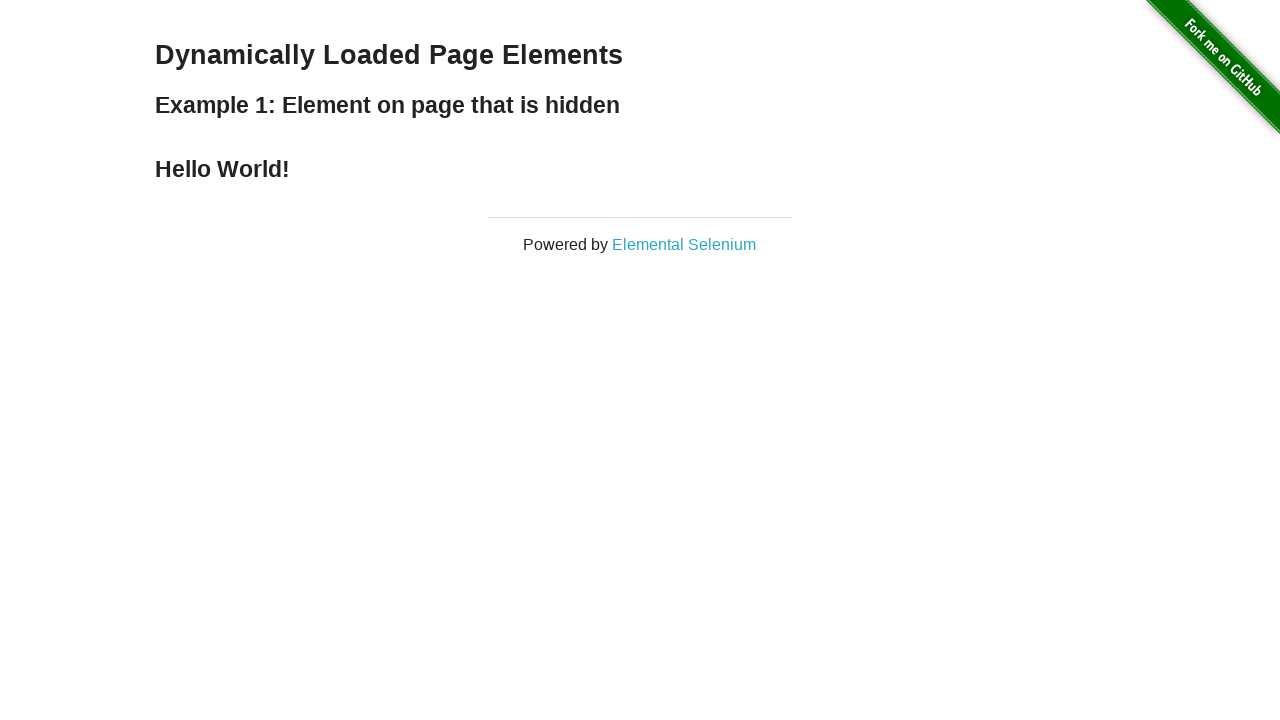

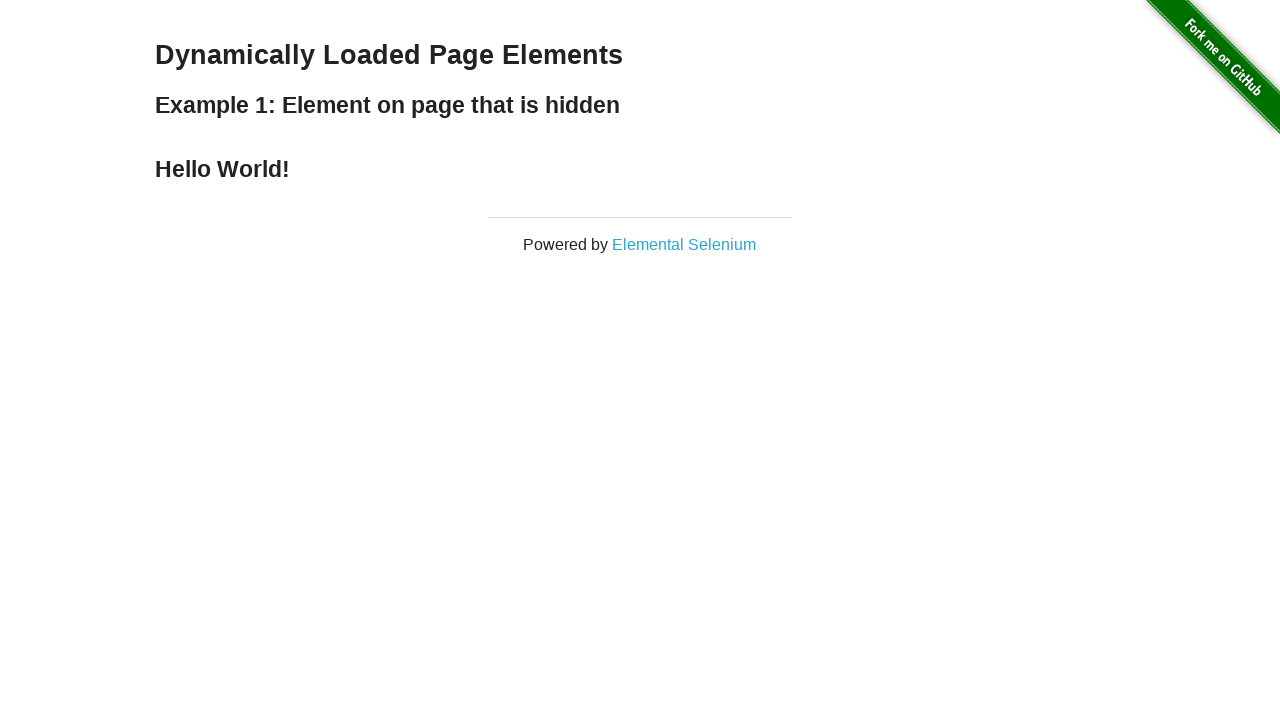